Tests browser window handling functionality by navigating through menu options, opening a new window, and switching to the newly opened window.

Starting URL: https://leafground.com/

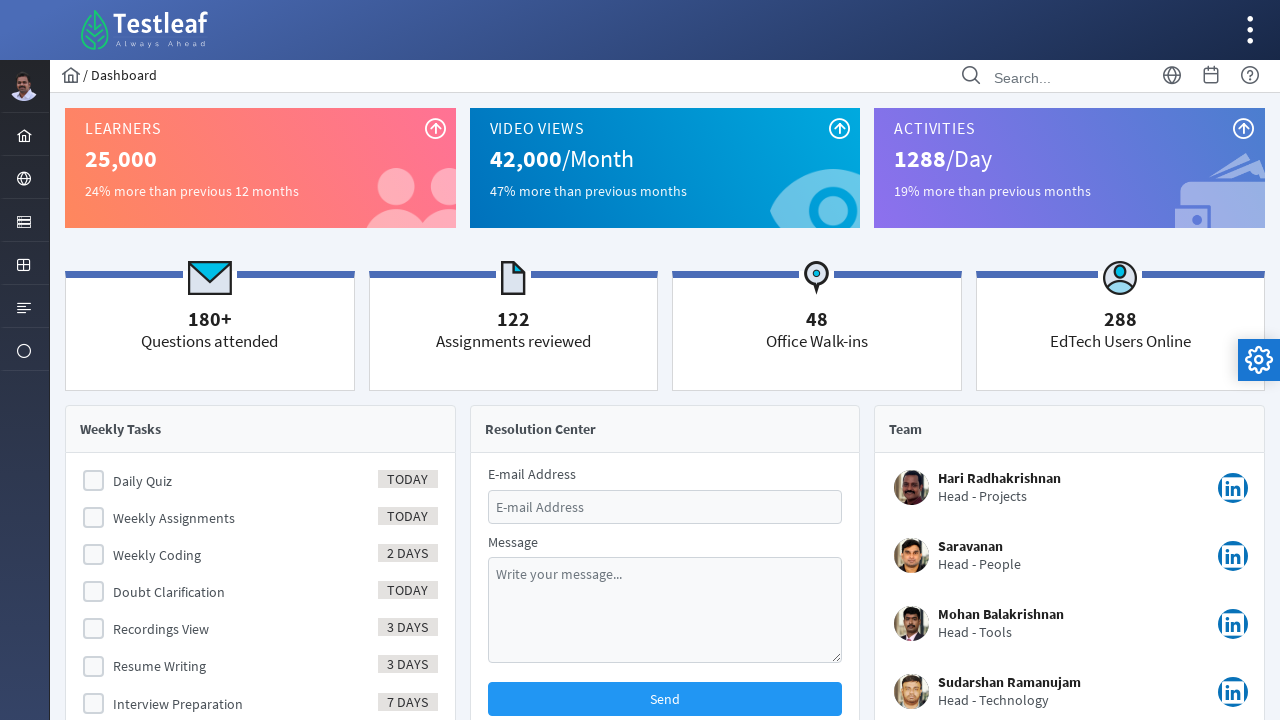

Clicked menu item to access window handling section at (24, 178) on xpath=//li[@id='menuform:j_idt39']/a
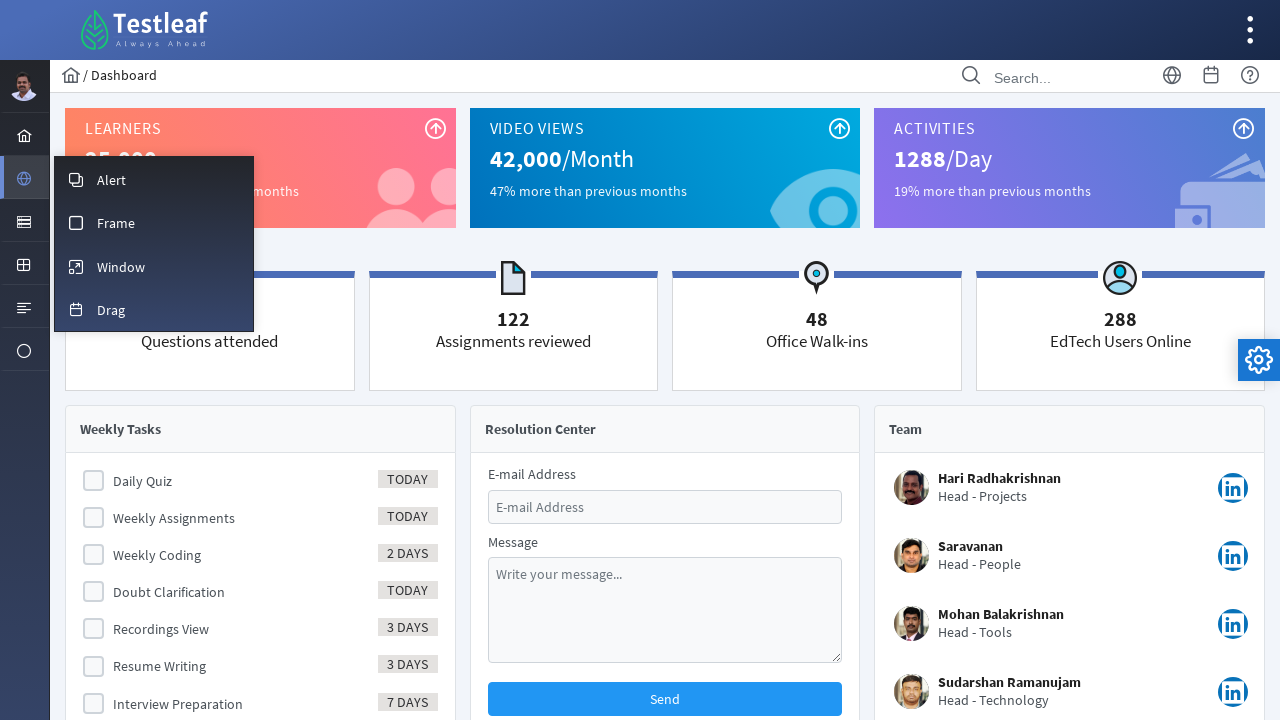

Clicked 'Window' option from menu at (121, 267) on xpath=//span[text()='Window']
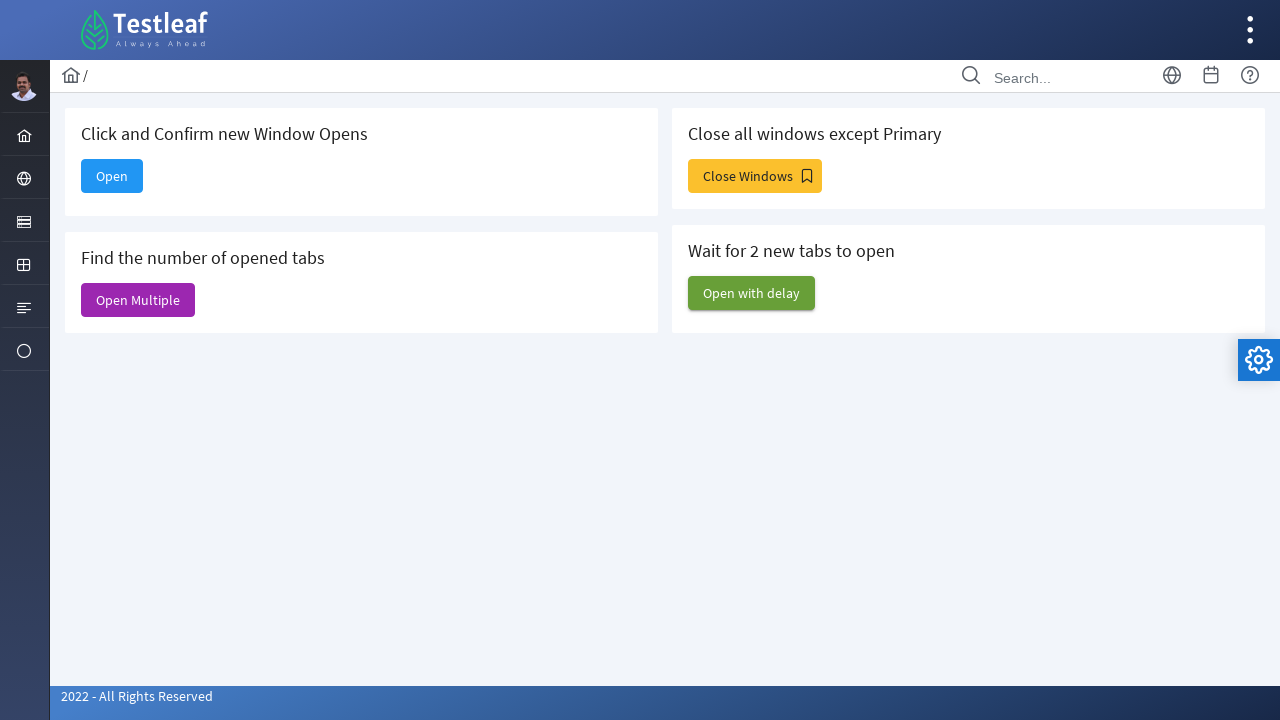

Clicked 'Open' button to open a new window at (112, 176) on xpath=//span[text()='Open']
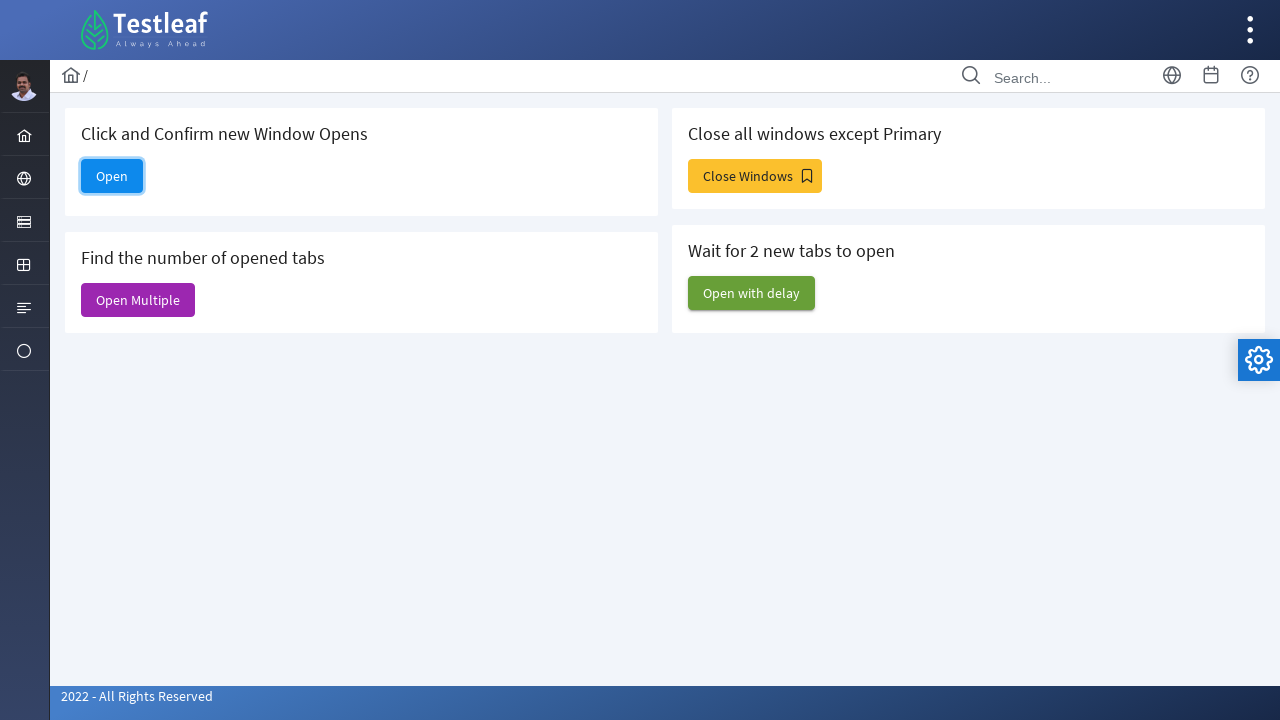

New window/popup opened successfully
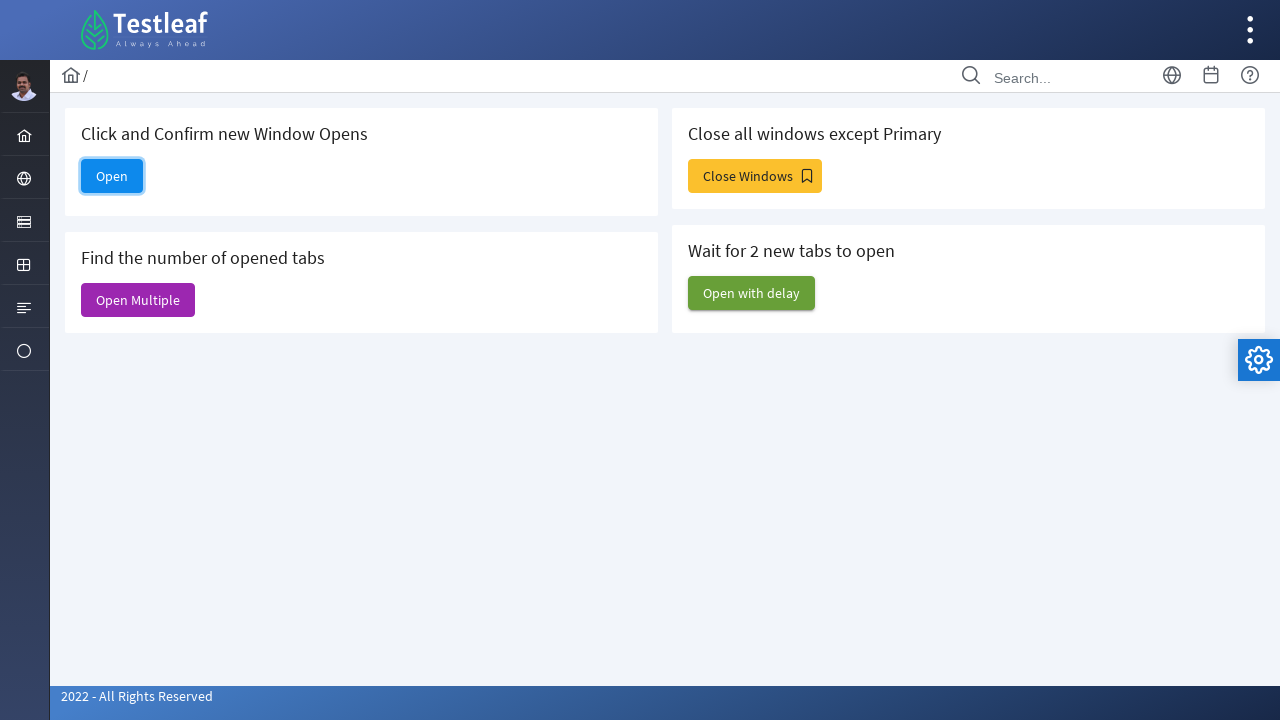

New window page loaded completely
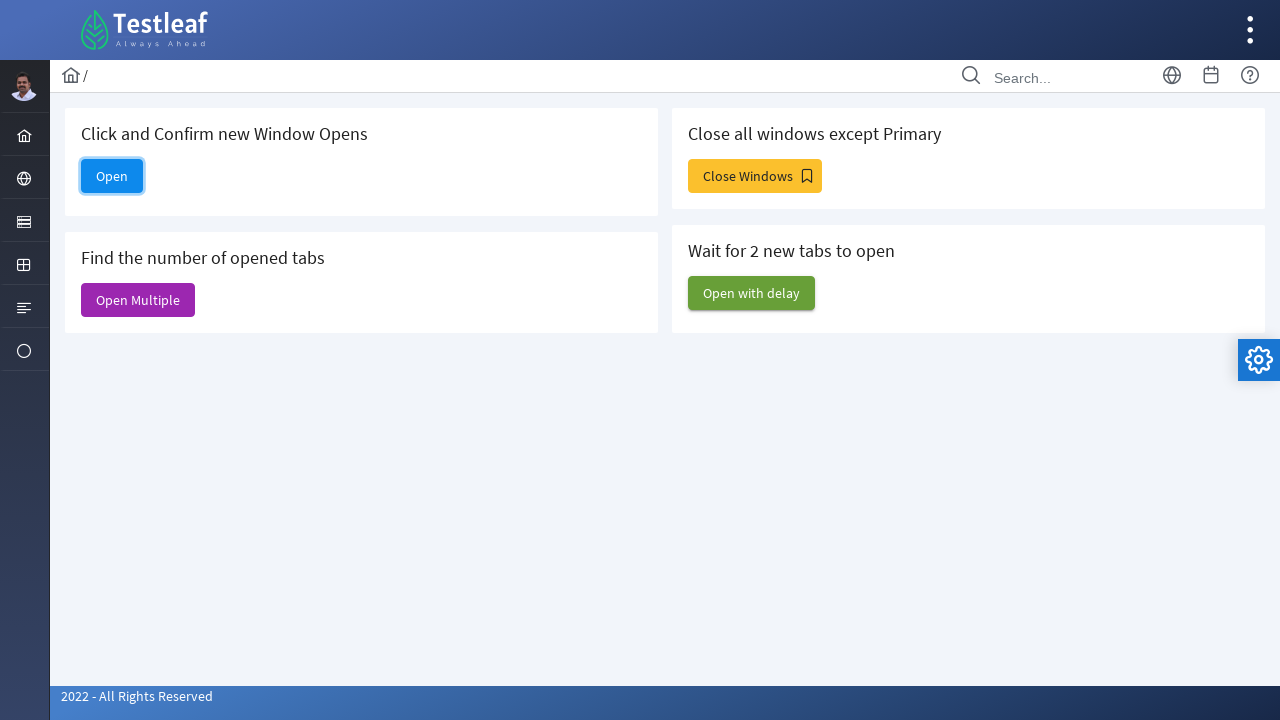

Retrieved title of new window: 'Dashboard'
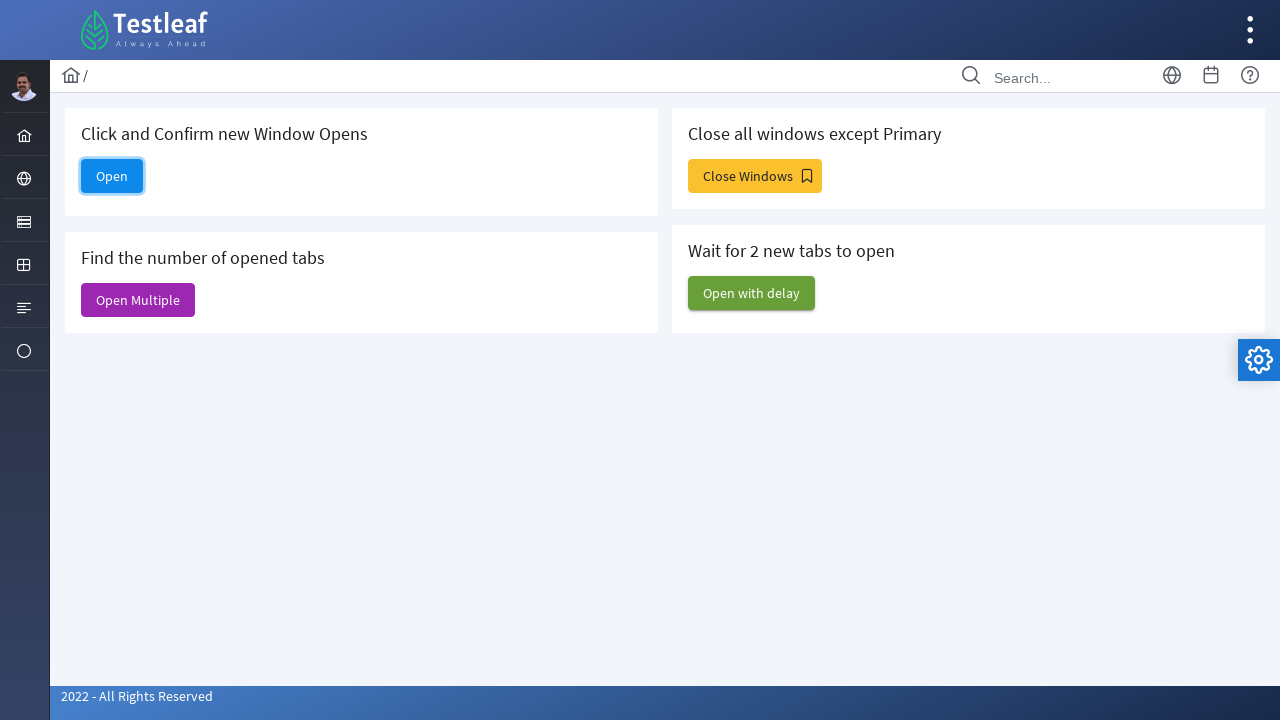

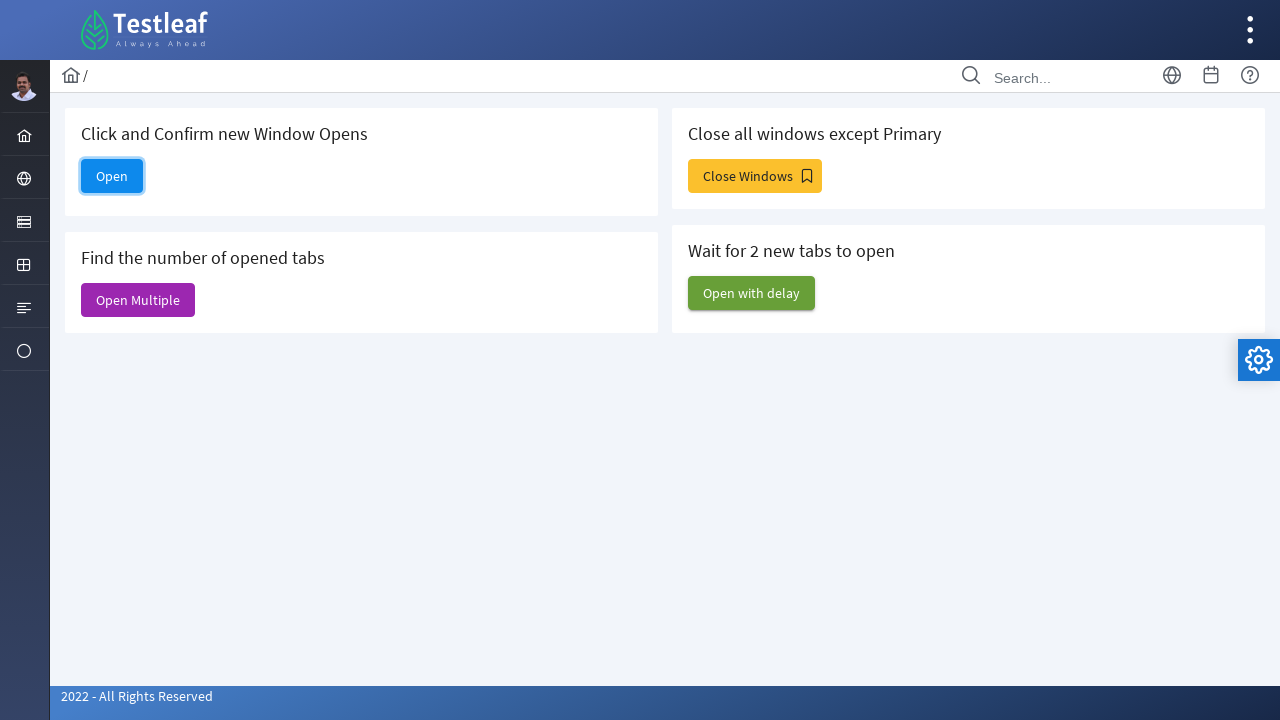